Tests clicking on the "Mina böcker" (My books) button

Starting URL: https://tap-ht24-testverktyg.github.io/exam-template/

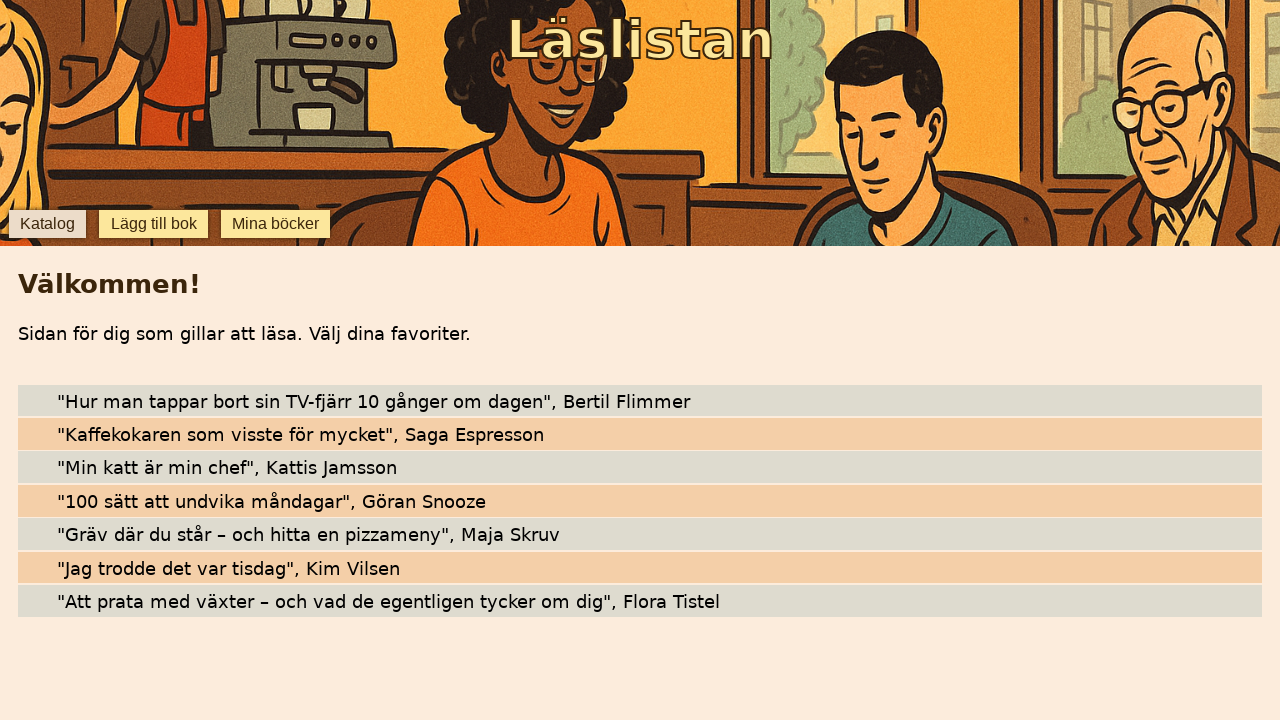

Clicked on 'Mina böcker' (My books) button at (276, 224) on internal:role=button[name="Mina böcker"i]
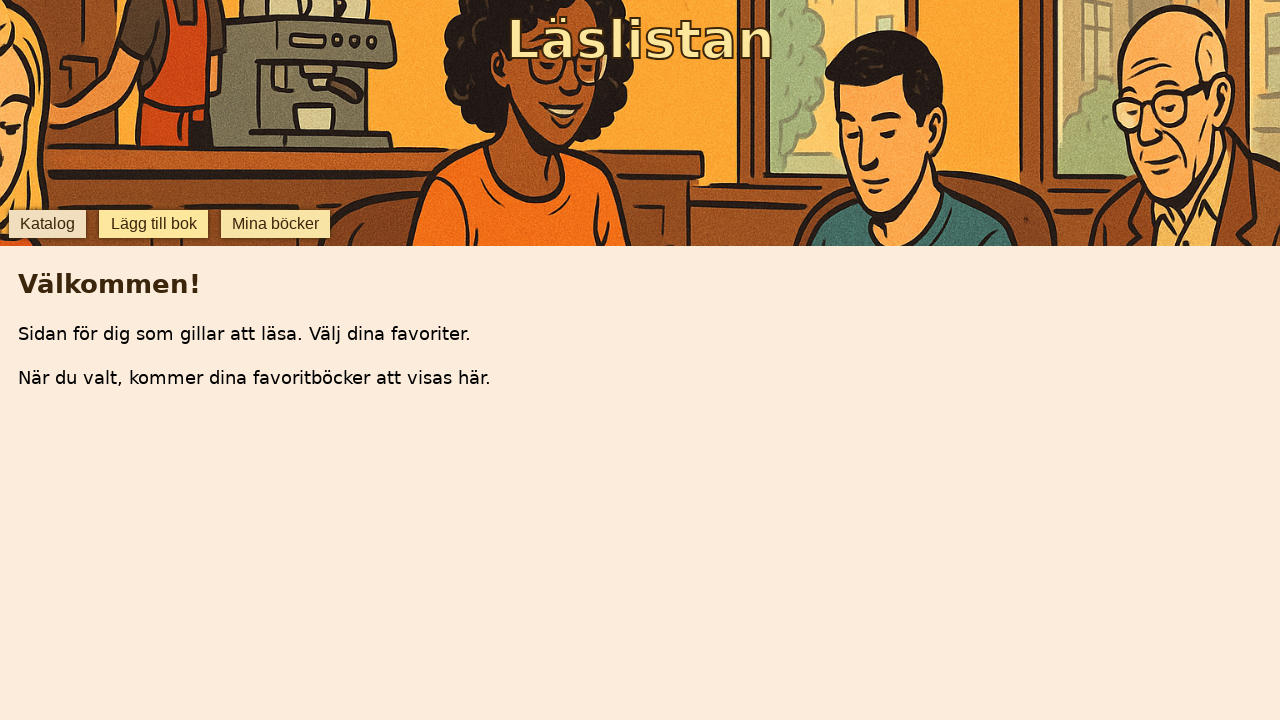

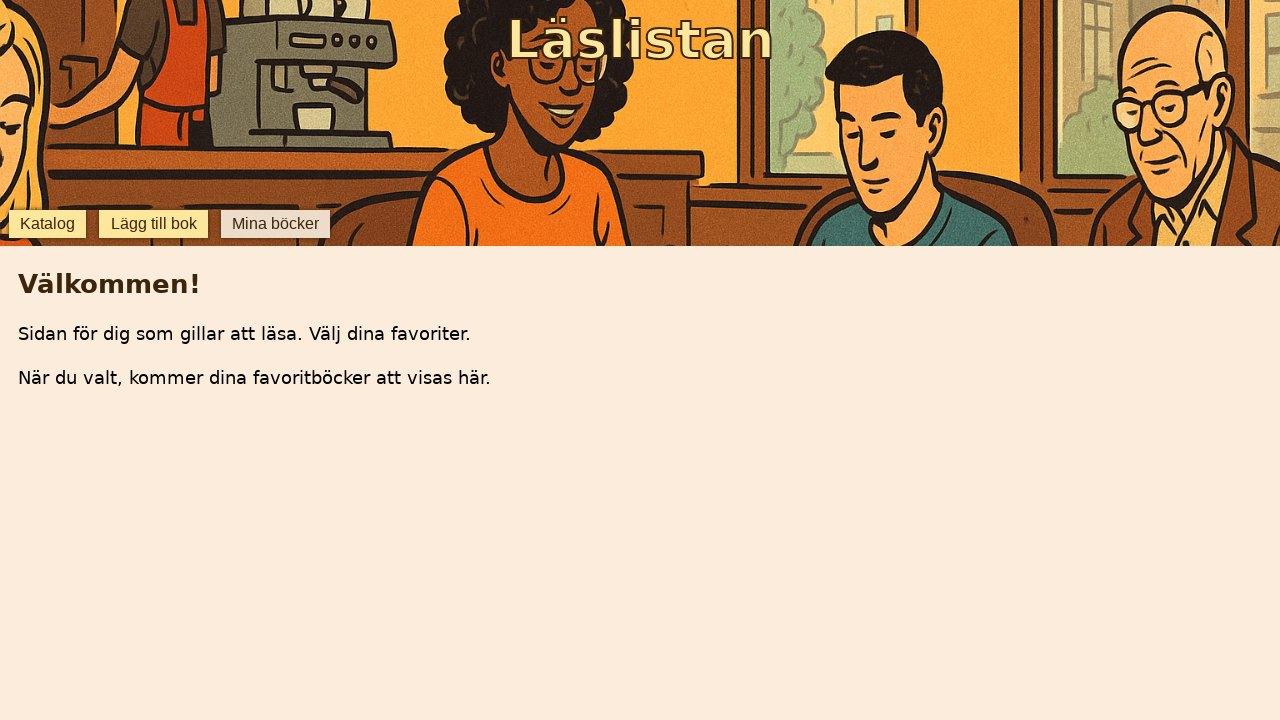